Tests a math exercise page by reading two numbers, calculating their sum, selecting the sum from a dropdown menu, and submitting the form

Starting URL: http://suninjuly.github.io/selects1.html

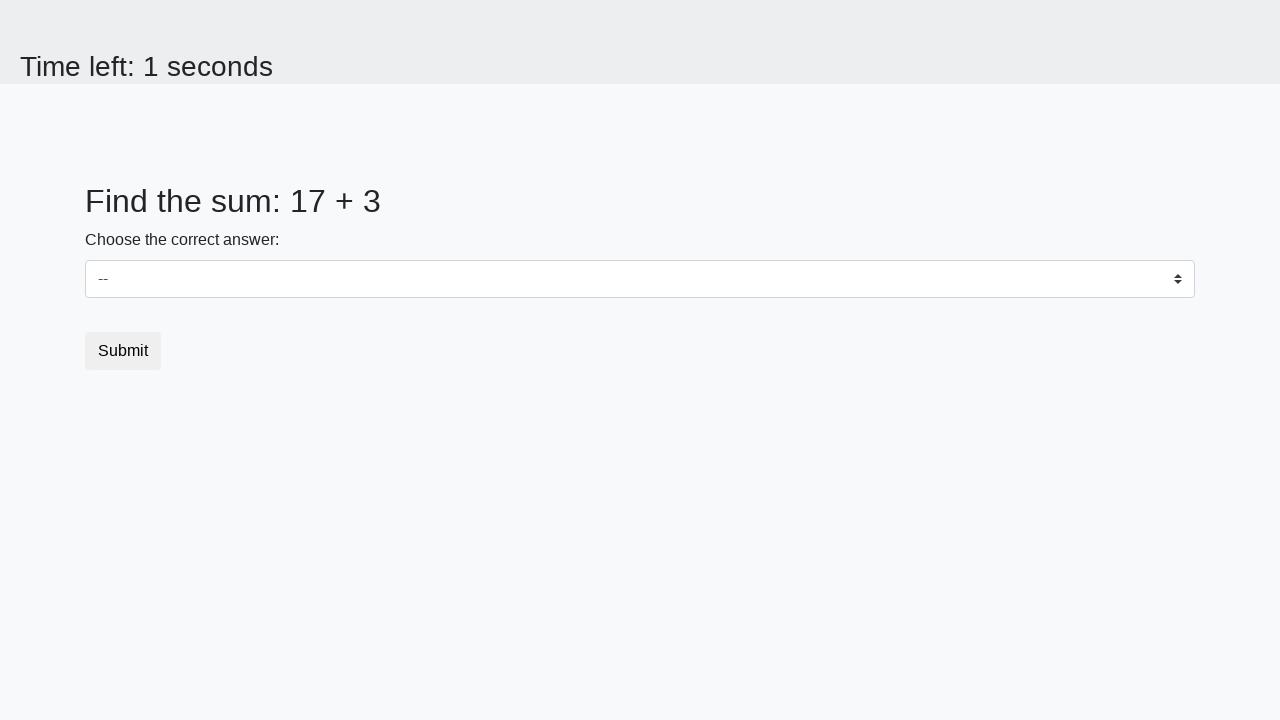

Retrieved first number from page
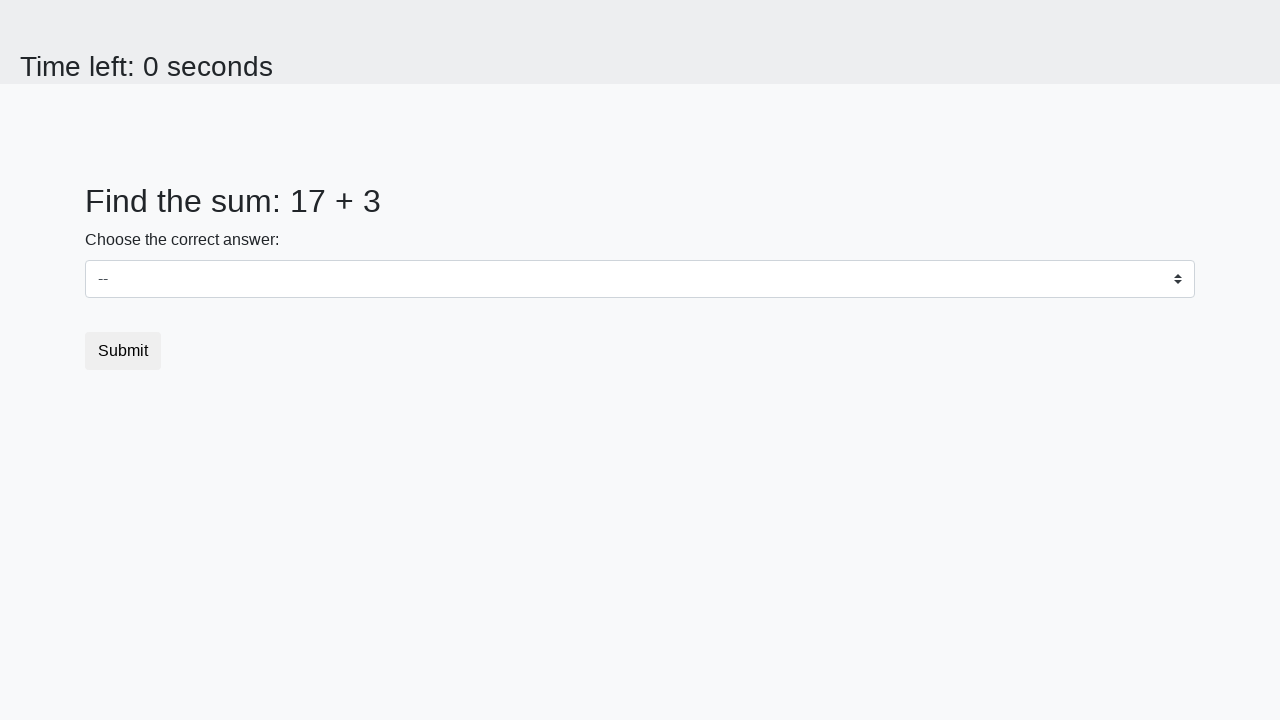

Retrieved second number from page
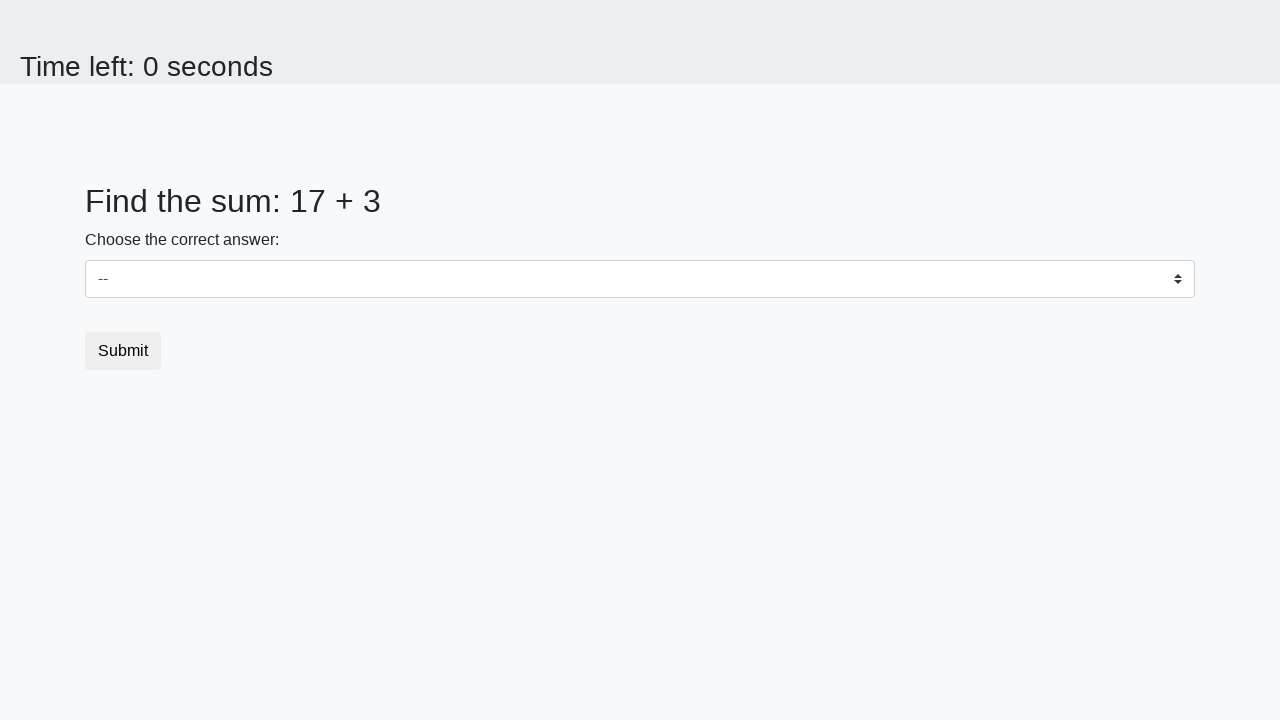

Calculated sum: 17 + 3 = 20
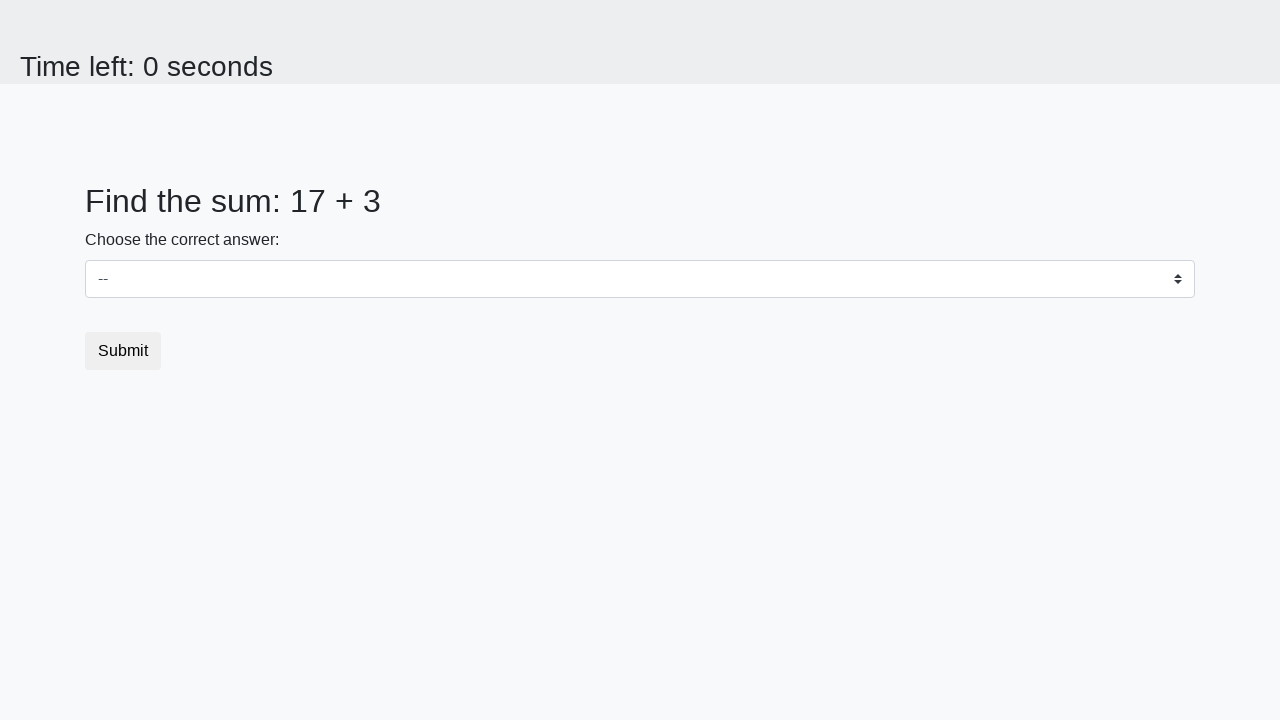

Selected sum value '20' from dropdown menu on select
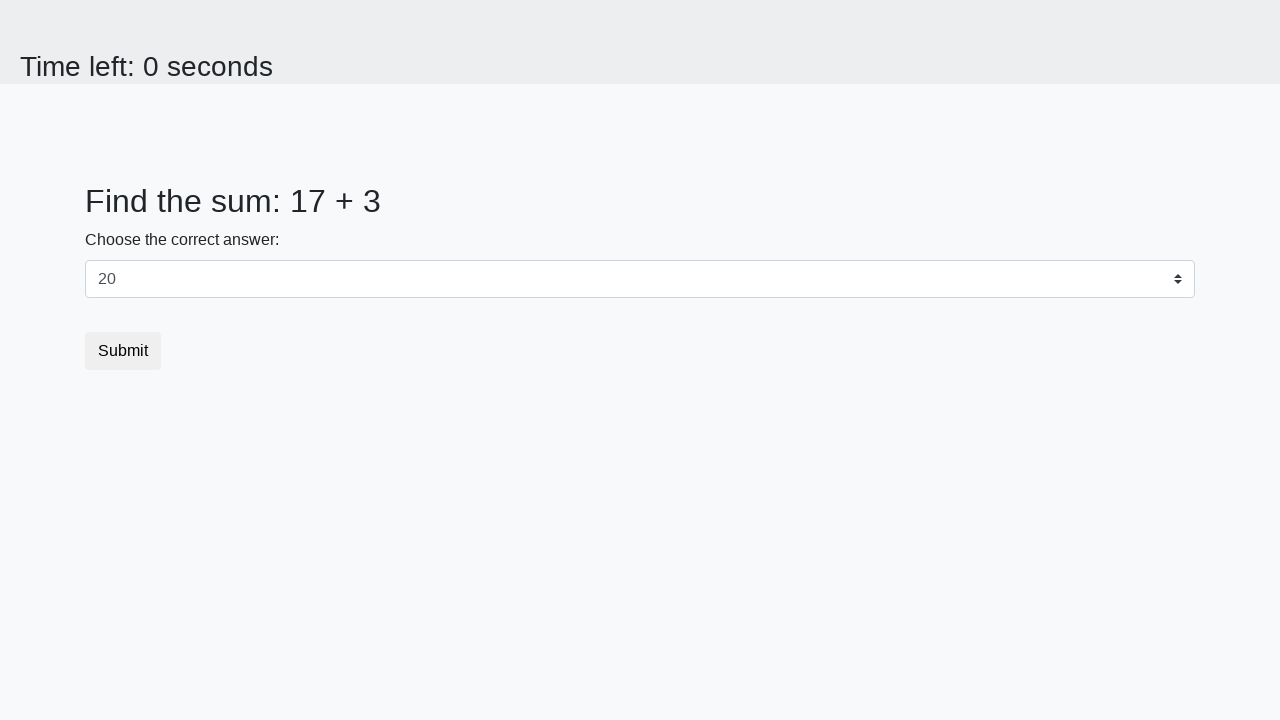

Clicked submit button to complete form at (123, 351) on button.btn
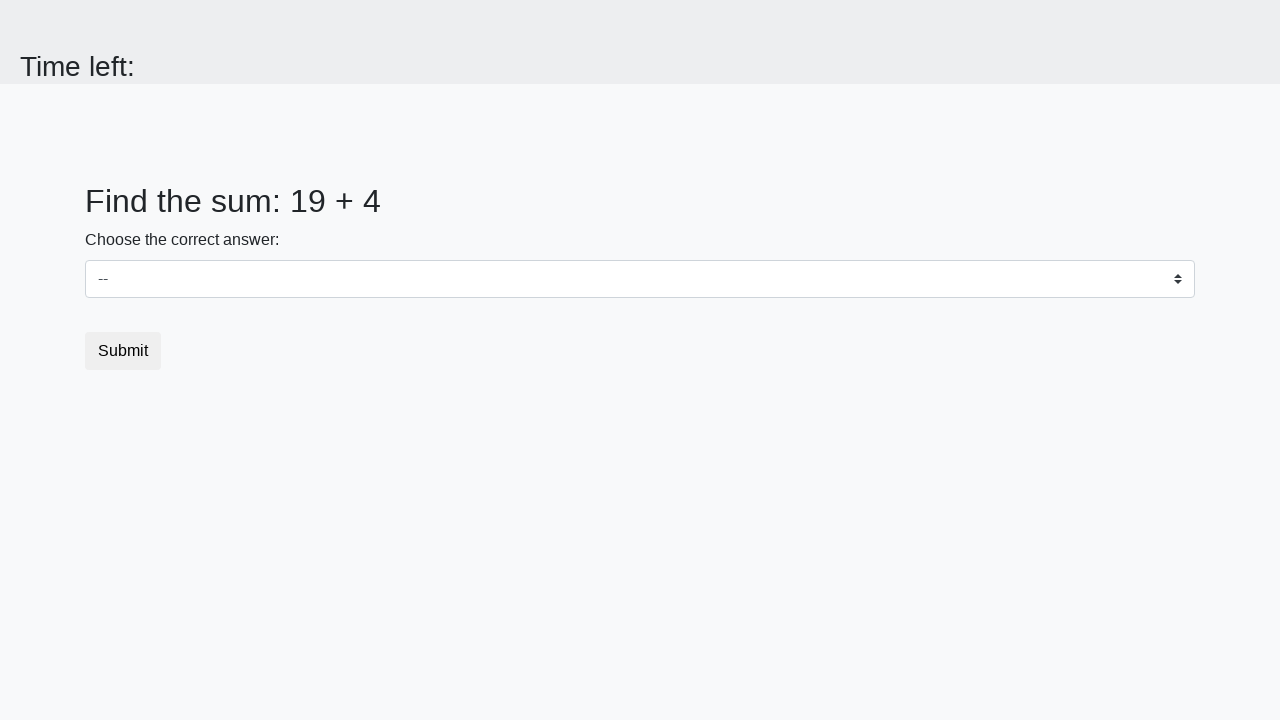

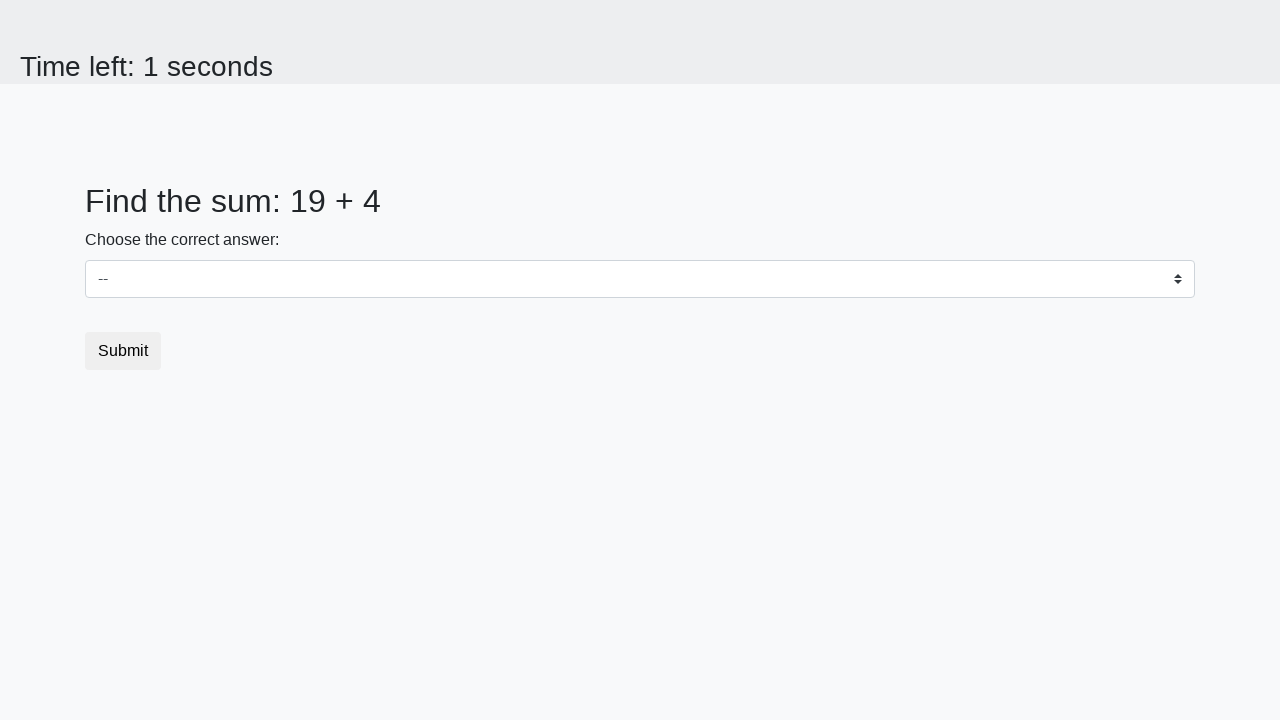